Tests drag and drop functionality within an iframe on the jQuery UI droppable demo page

Starting URL: http://jqueryui.com/droppable/

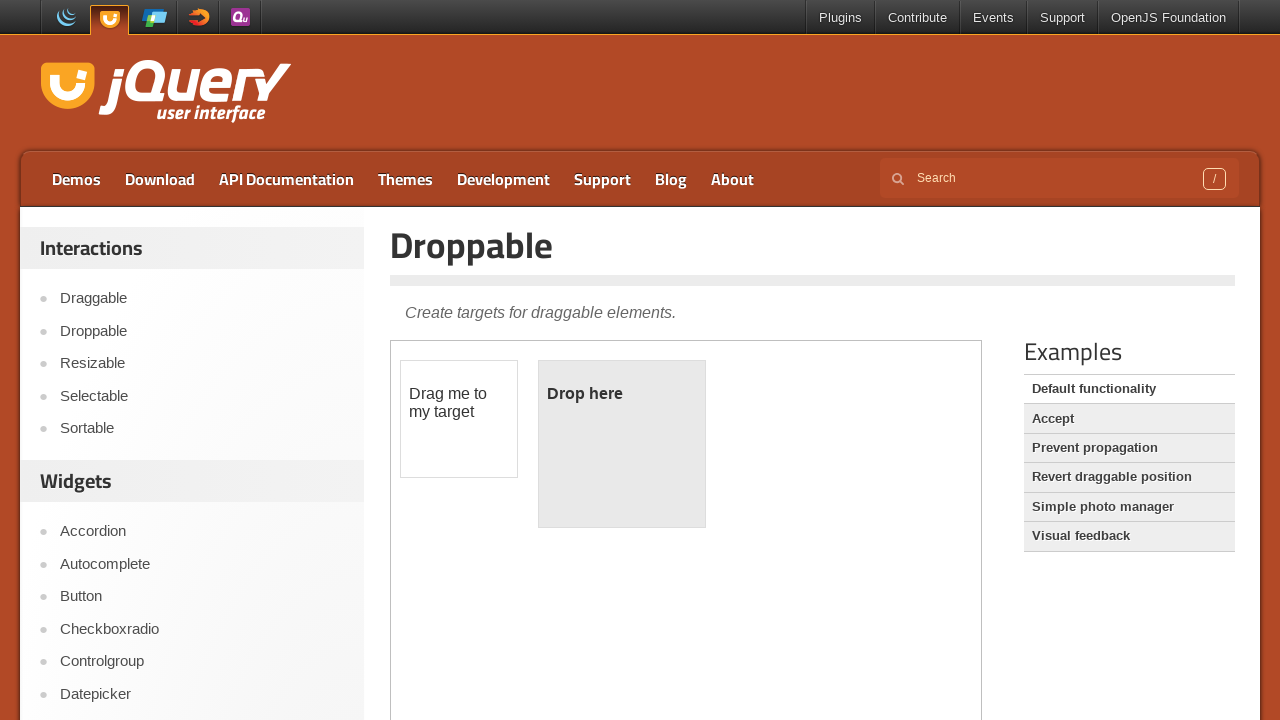

Queried page for all iframe elements
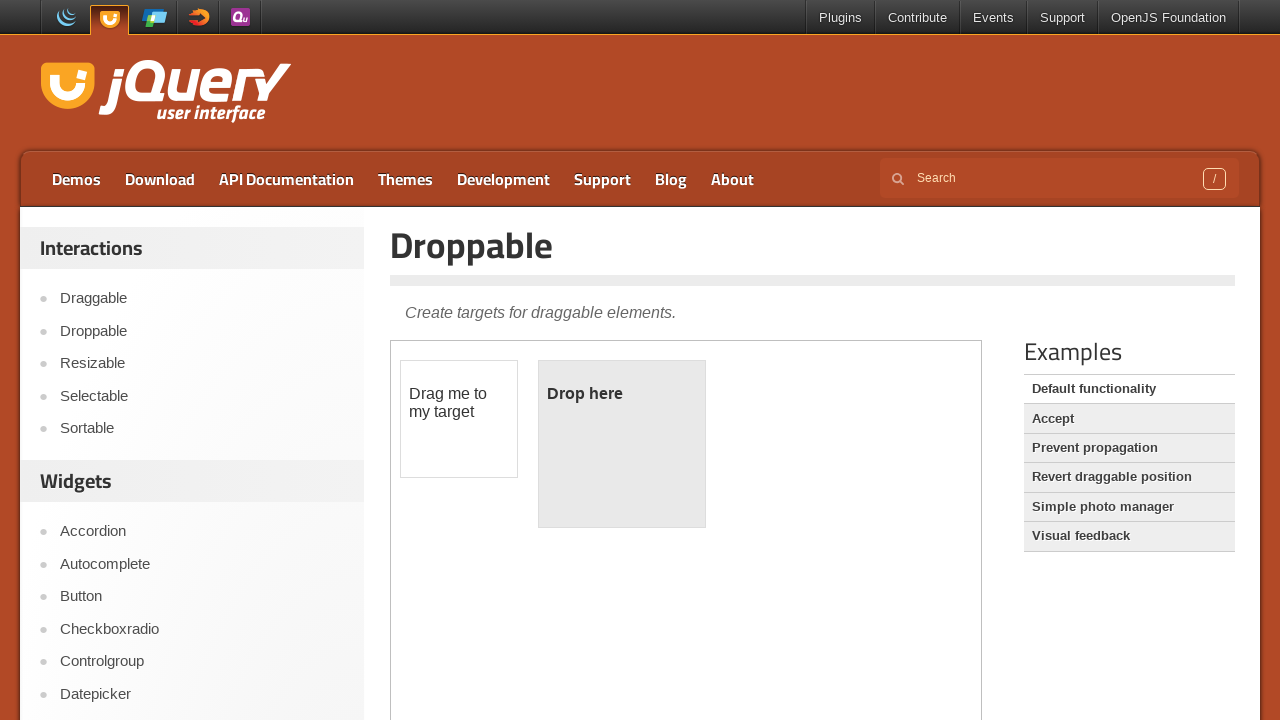

Located the jQuery UI demo iframe
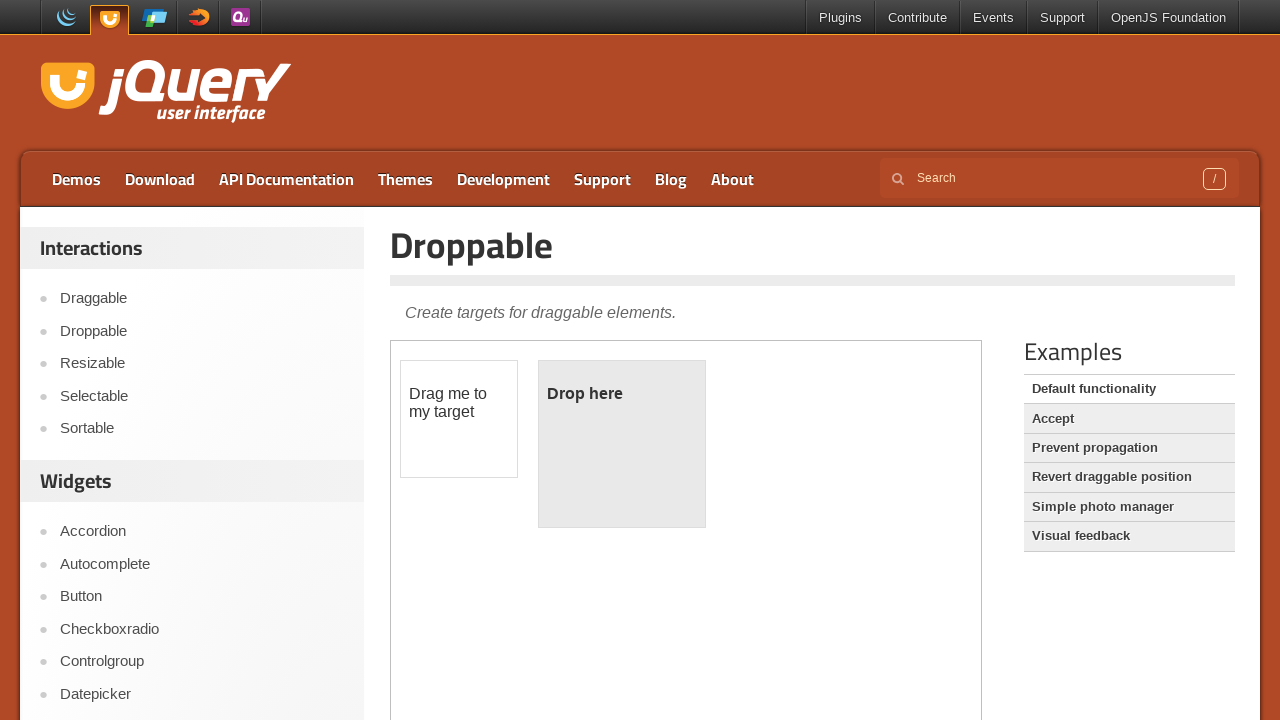

Clicked on the draggable element within the iframe at (459, 419) on iframe.demo-frame >> internal:control=enter-frame >> #draggable
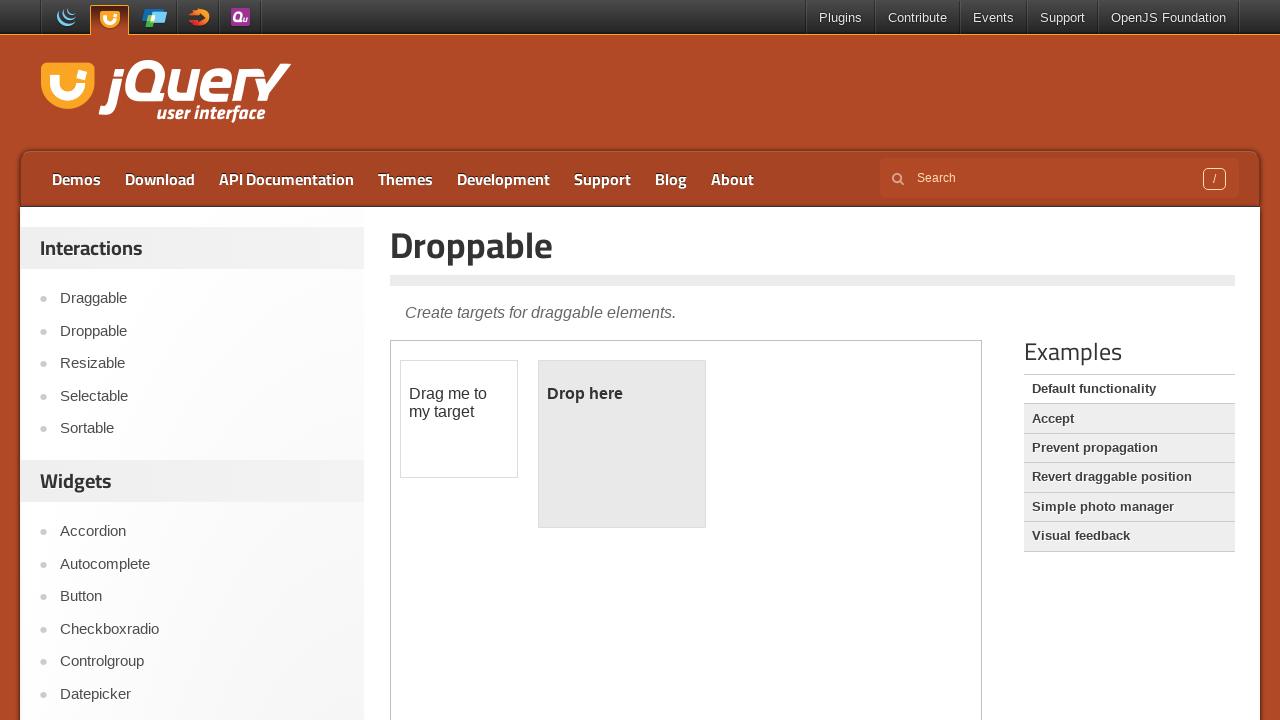

Located the draggable element
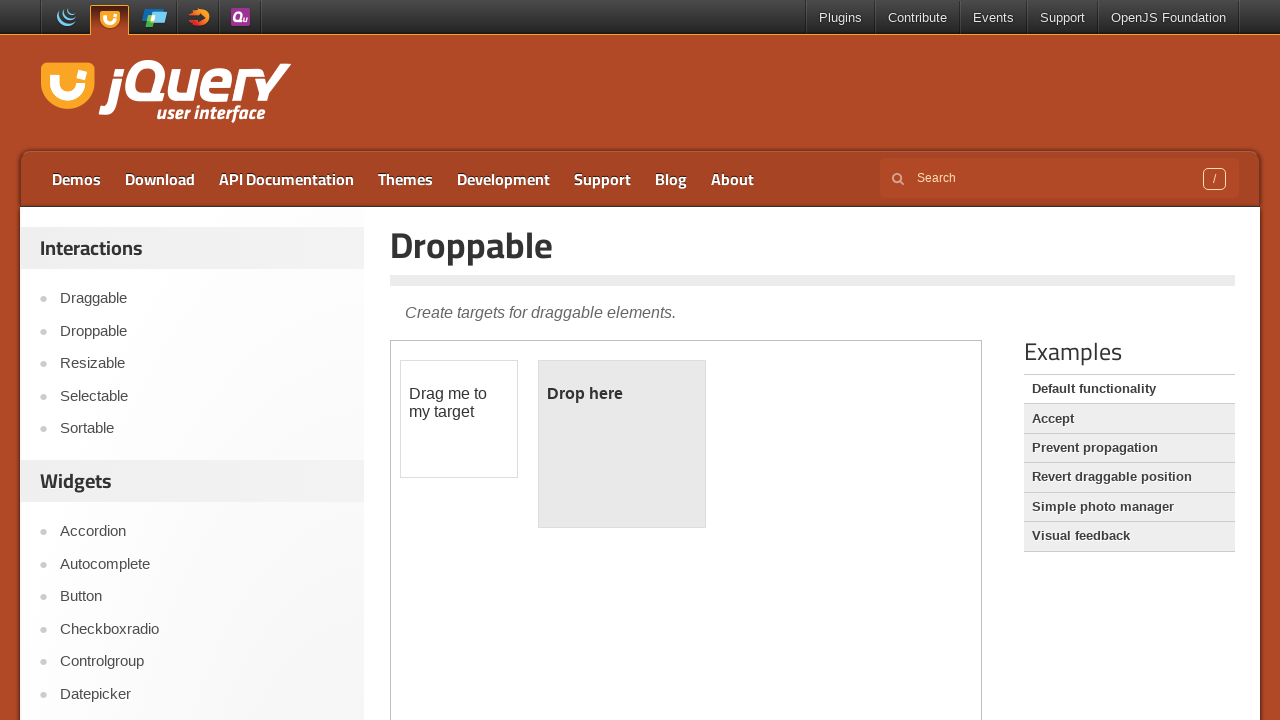

Located the droppable target element
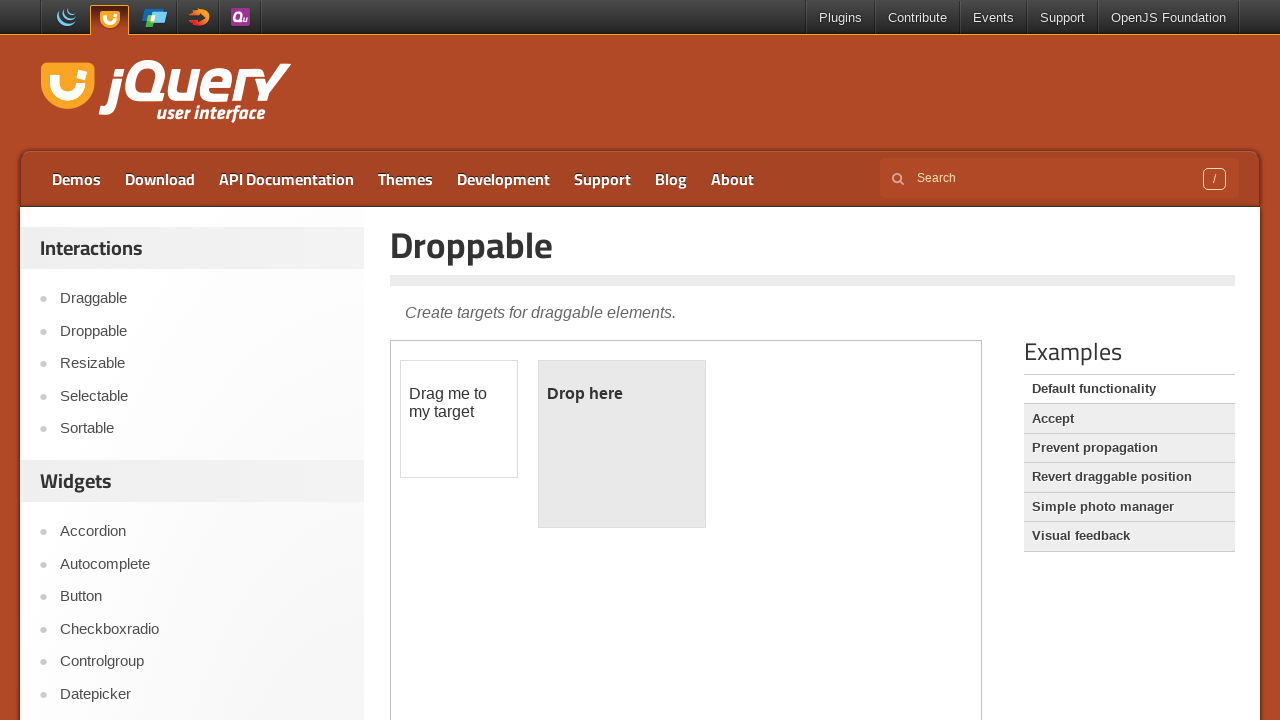

Performed drag and drop operation from draggable to droppable element at (622, 444)
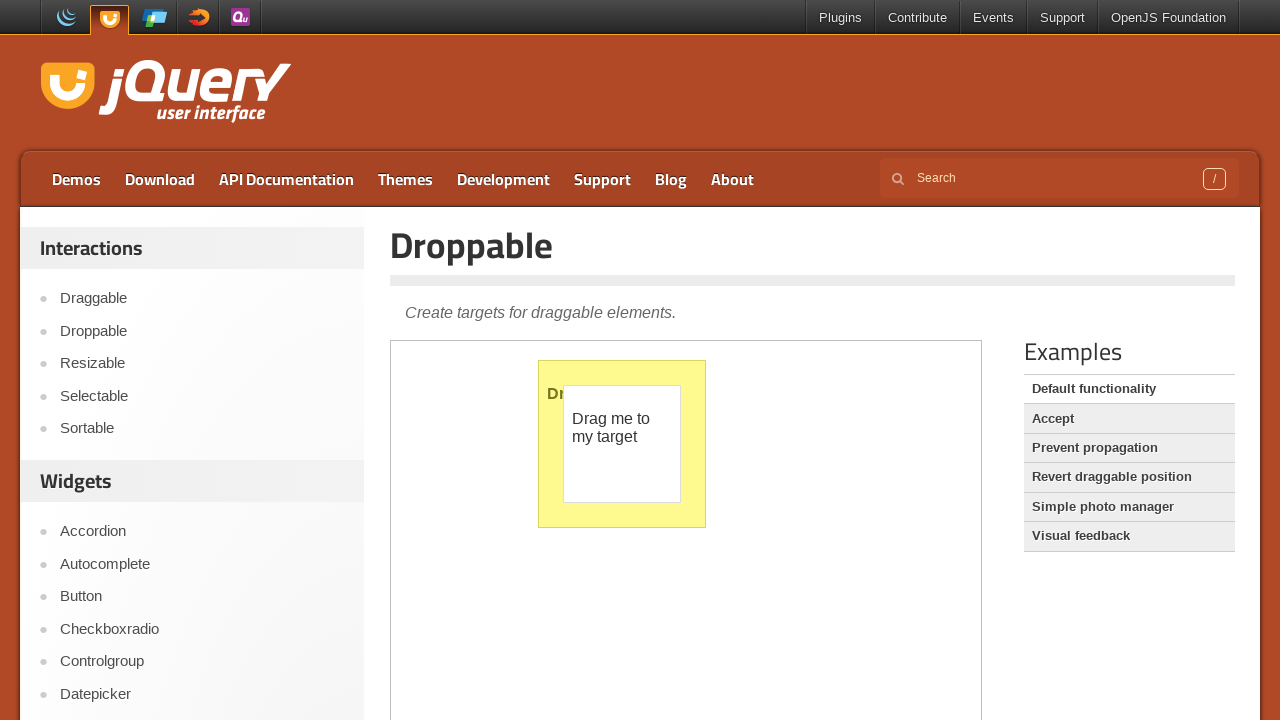

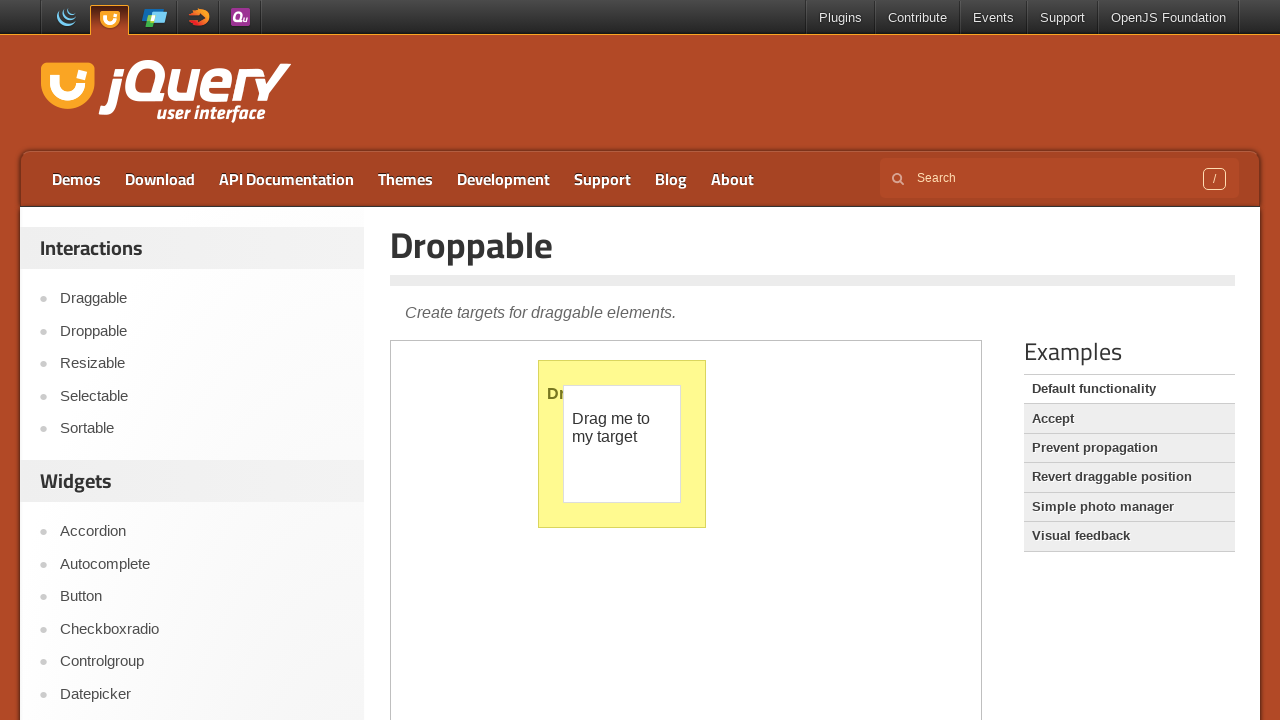